Tests table sorting functionality by clicking on a column header to sort, then verifies the data is sorted and searches for "Rice" item with pagination

Starting URL: https://rahulshettyacademy.com/seleniumPractise/#/offers

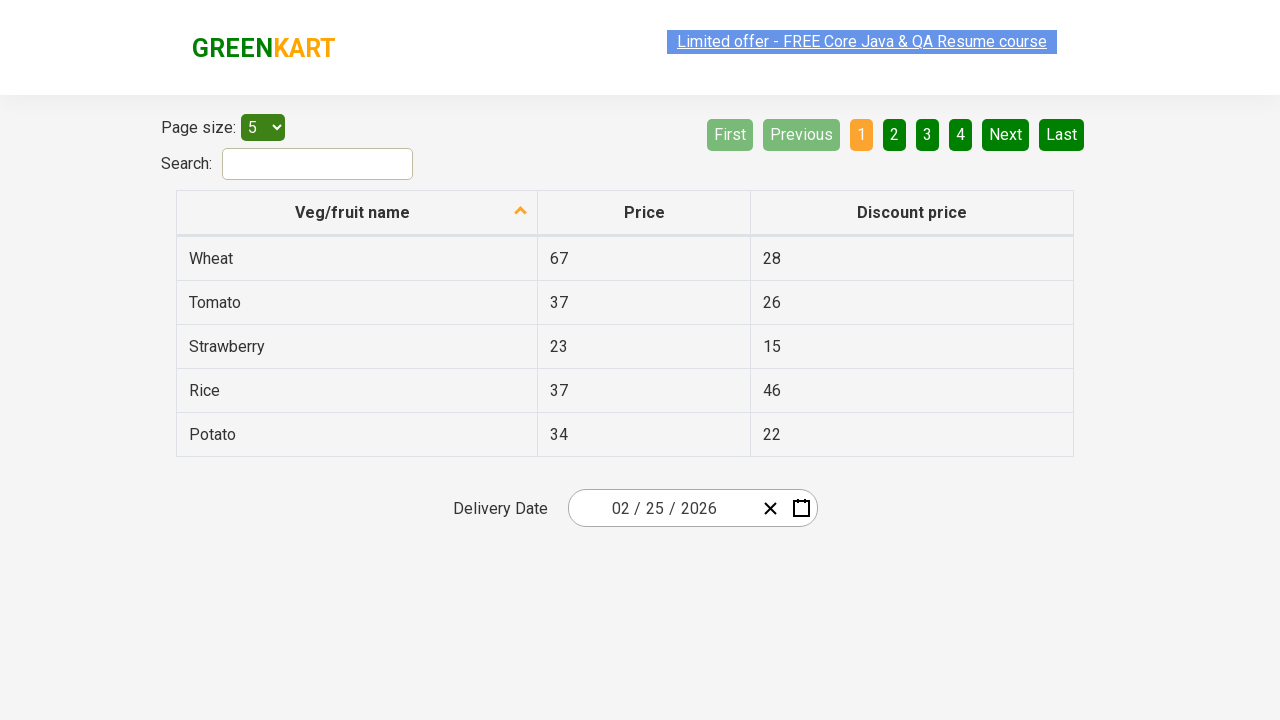

Clicked first column header to sort table at (357, 213) on xpath=//tr/th[1]
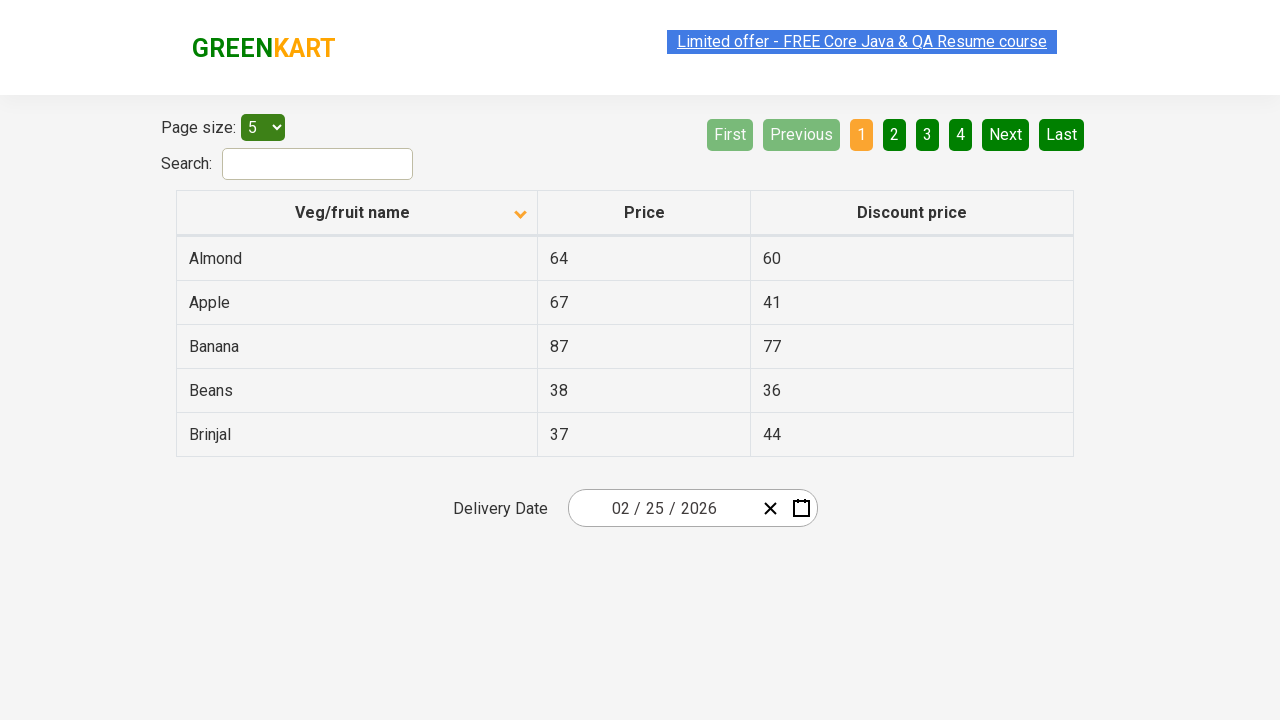

Retrieved all elements in first column
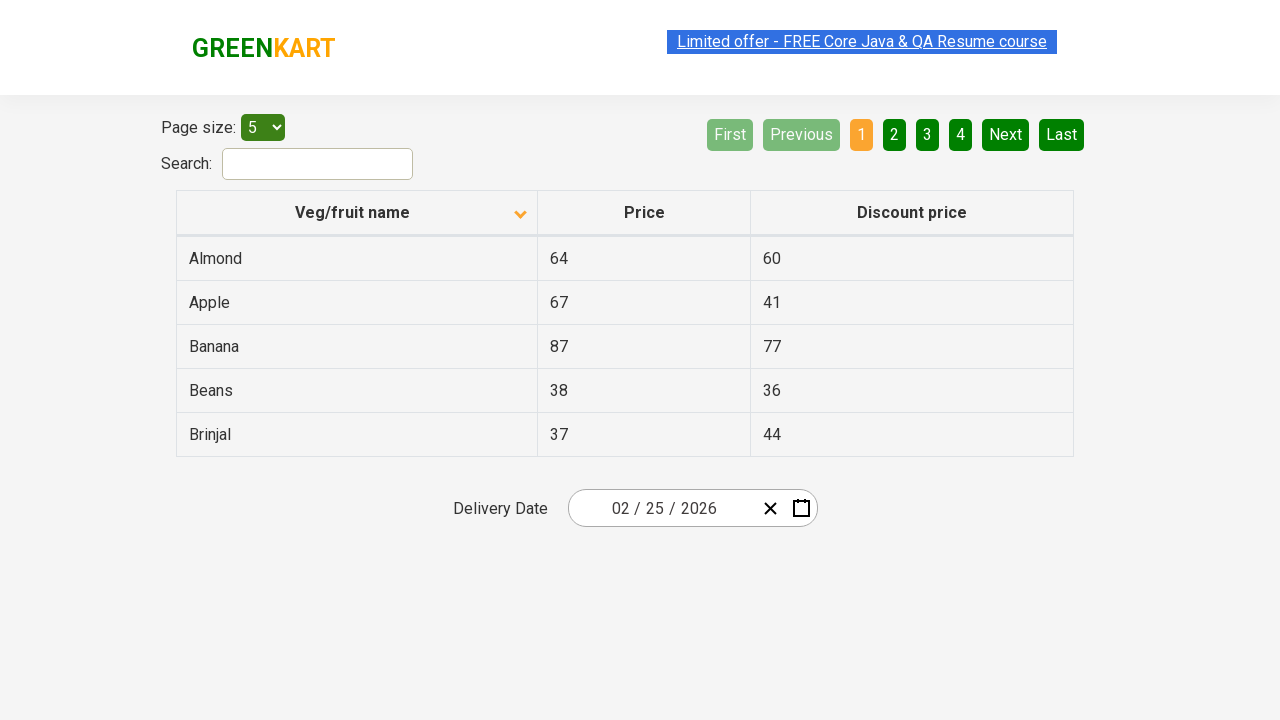

Extracted text content from all first column elements
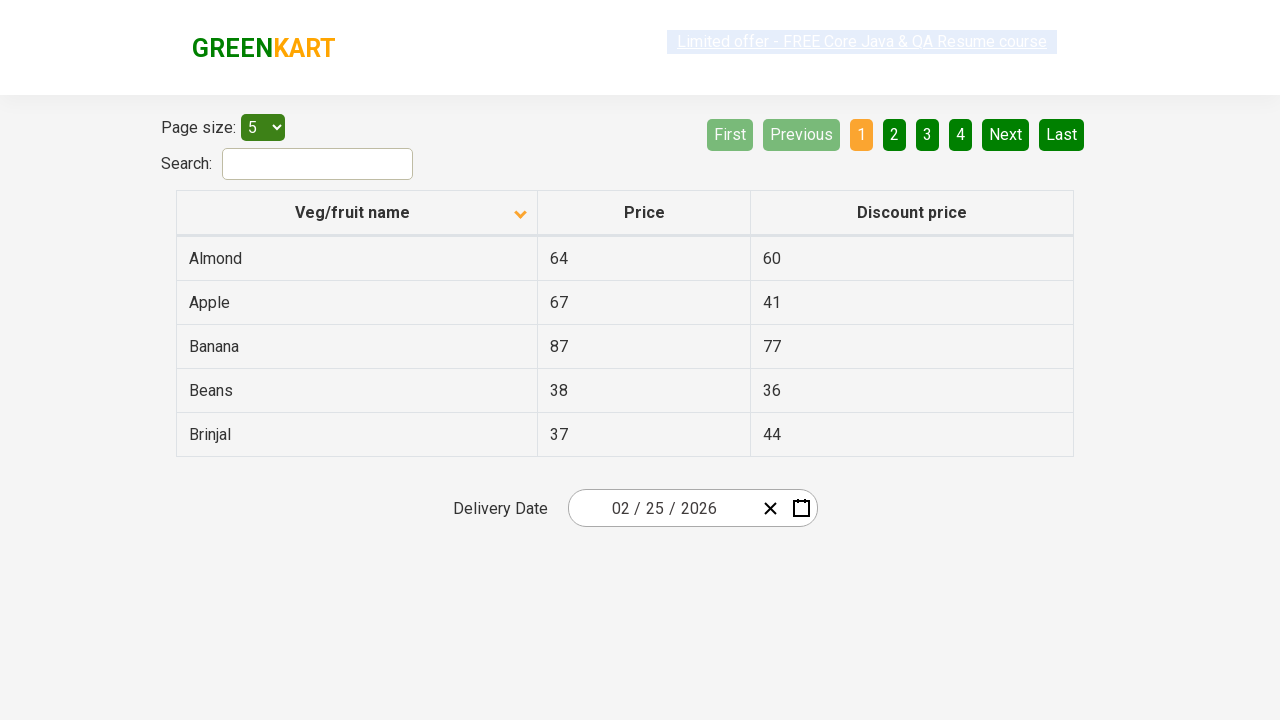

Filtered elements to find 'Rice' item on current page
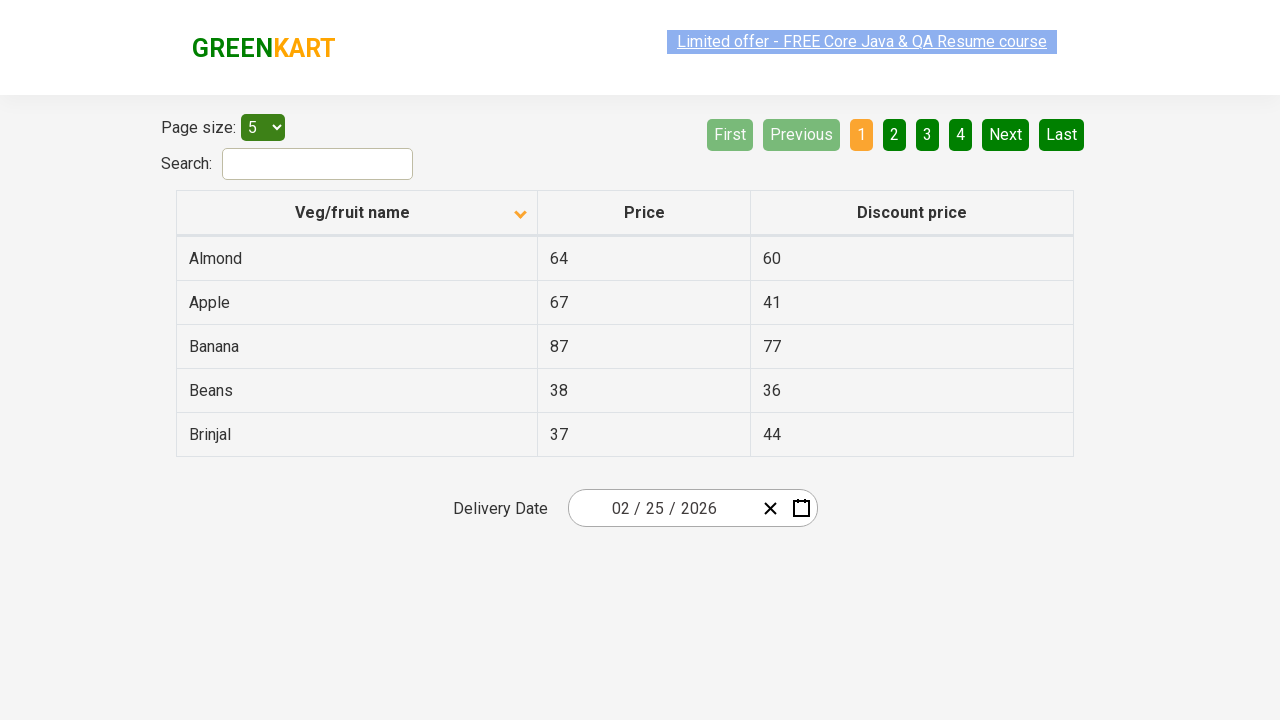

Clicked Next button to navigate to next page at (1006, 134) on [aria-label='Next']
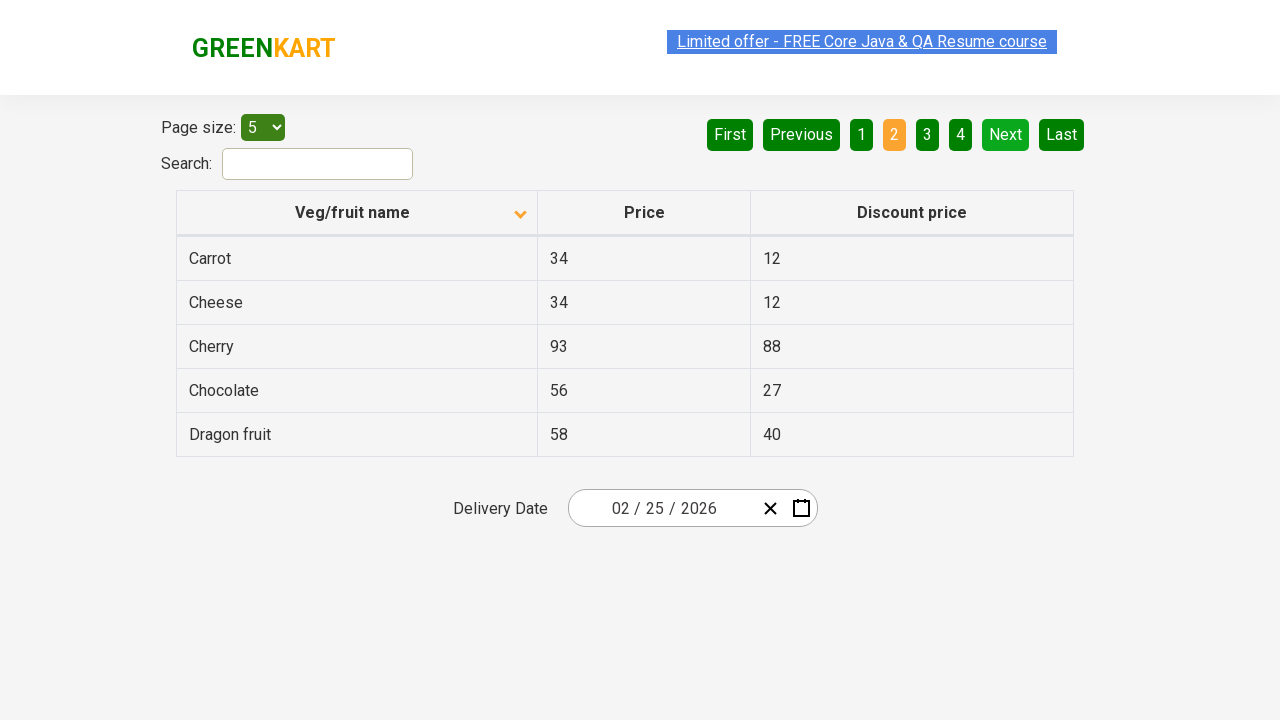

Retrieved all elements in first column after pagination
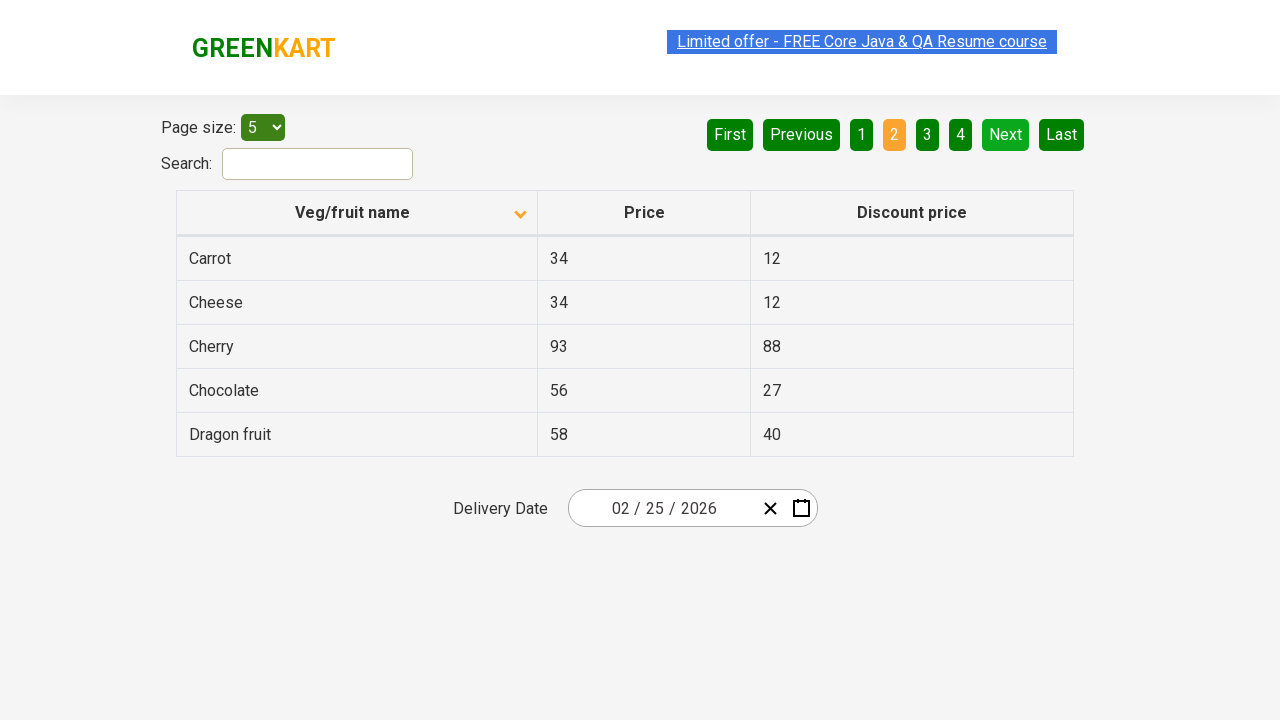

Filtered elements to find 'Rice' item on new page
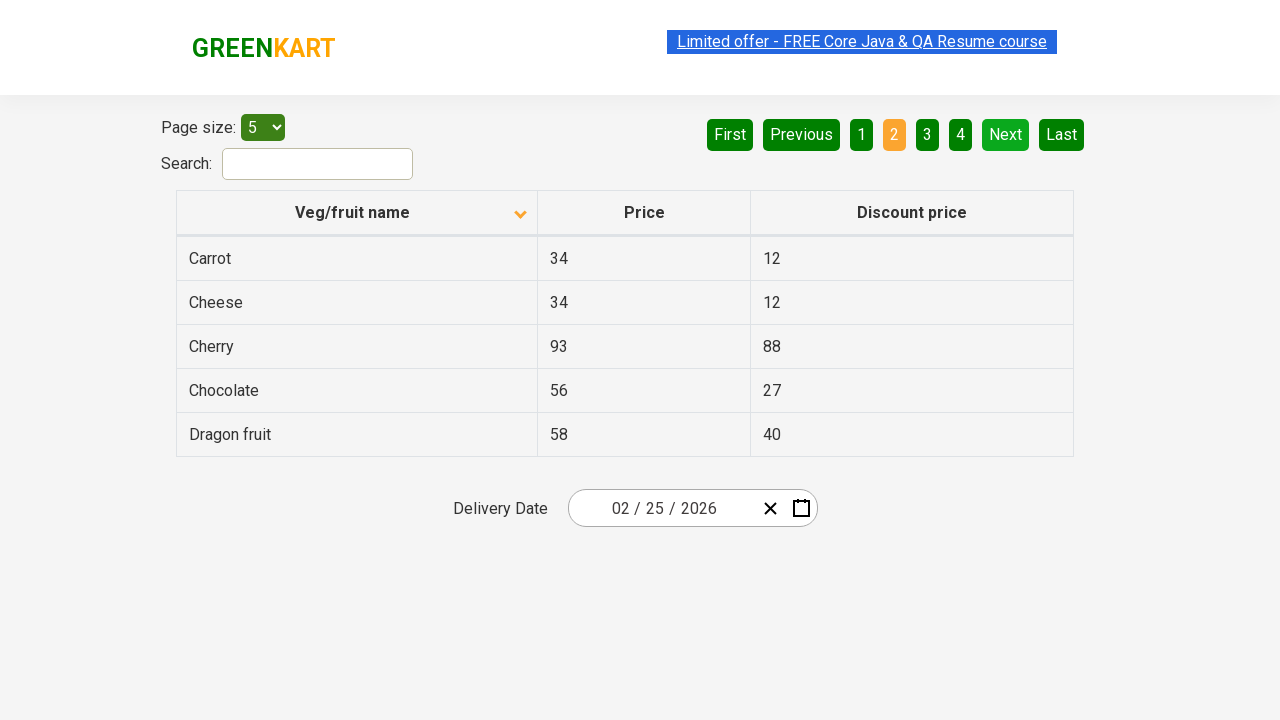

Clicked Next button to navigate to next page at (1006, 134) on [aria-label='Next']
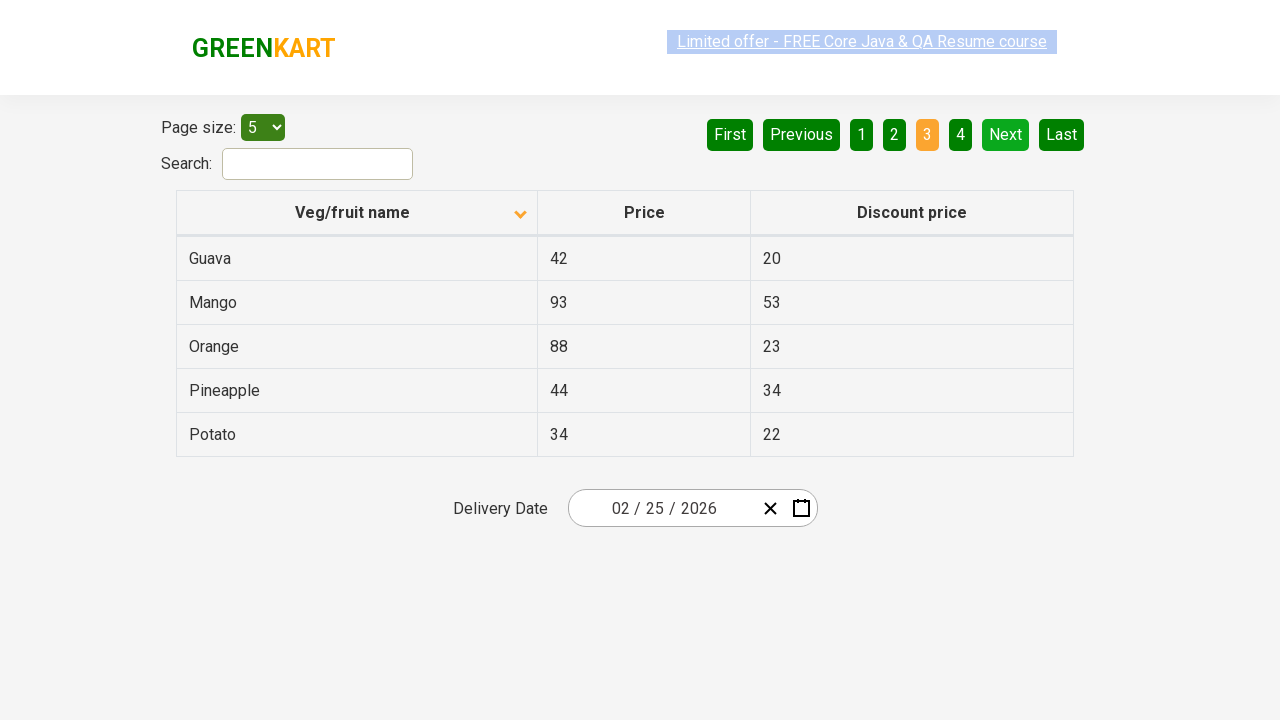

Retrieved all elements in first column after pagination
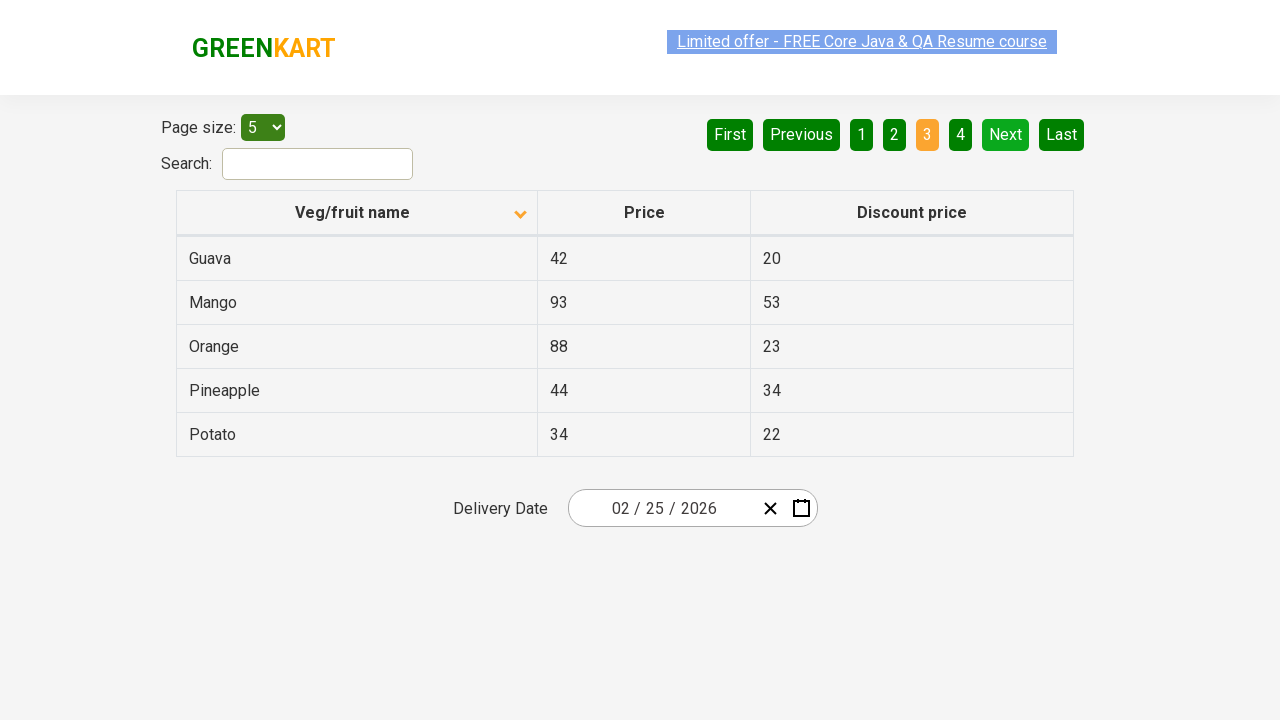

Filtered elements to find 'Rice' item on new page
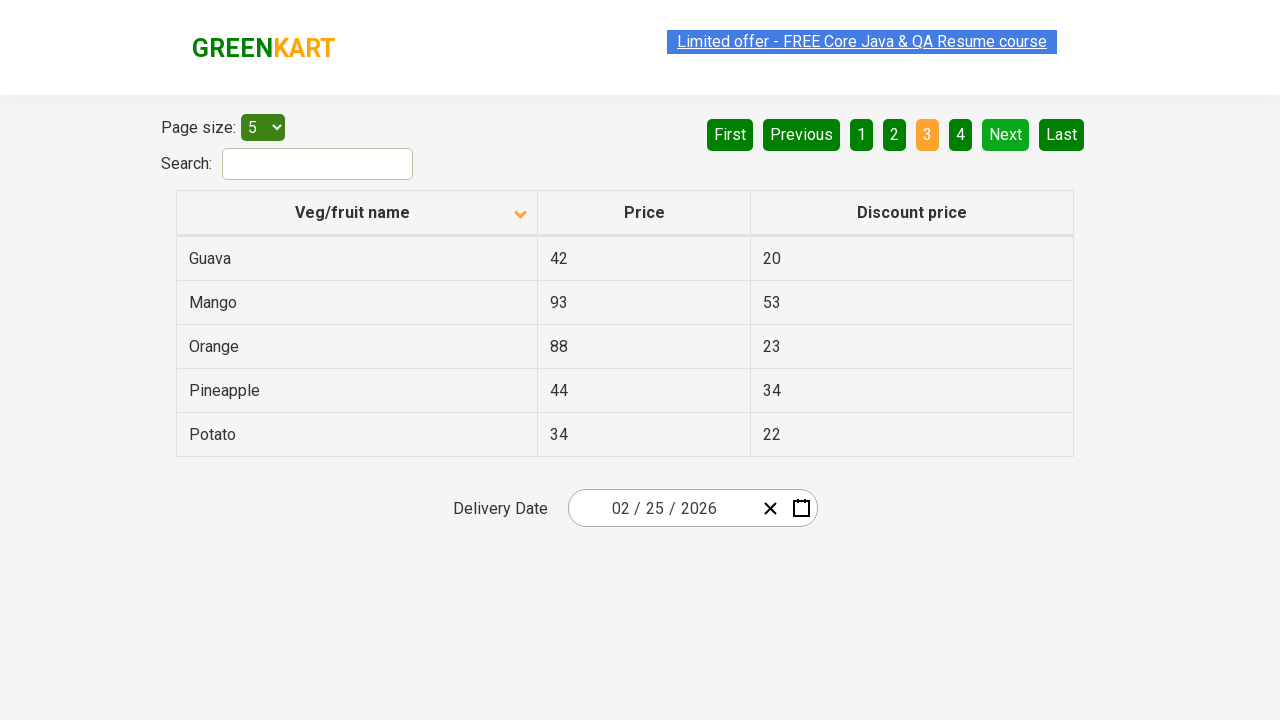

Clicked Next button to navigate to next page at (1006, 134) on [aria-label='Next']
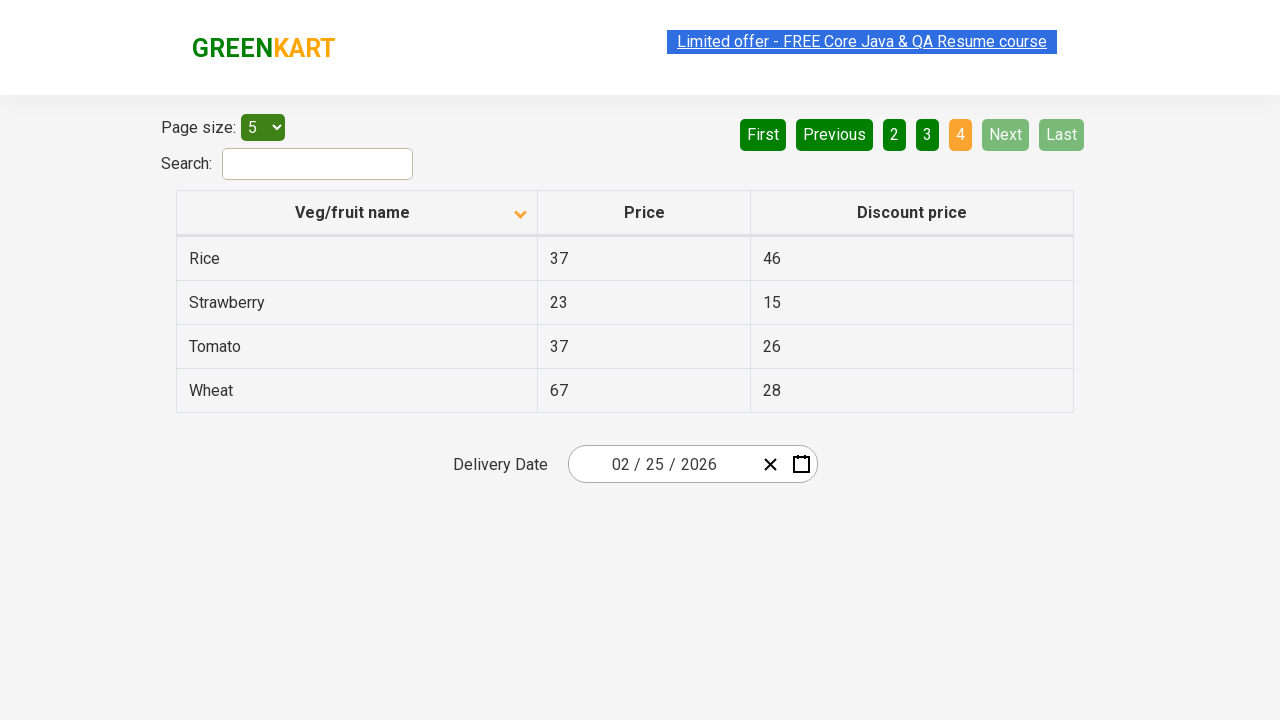

Retrieved all elements in first column after pagination
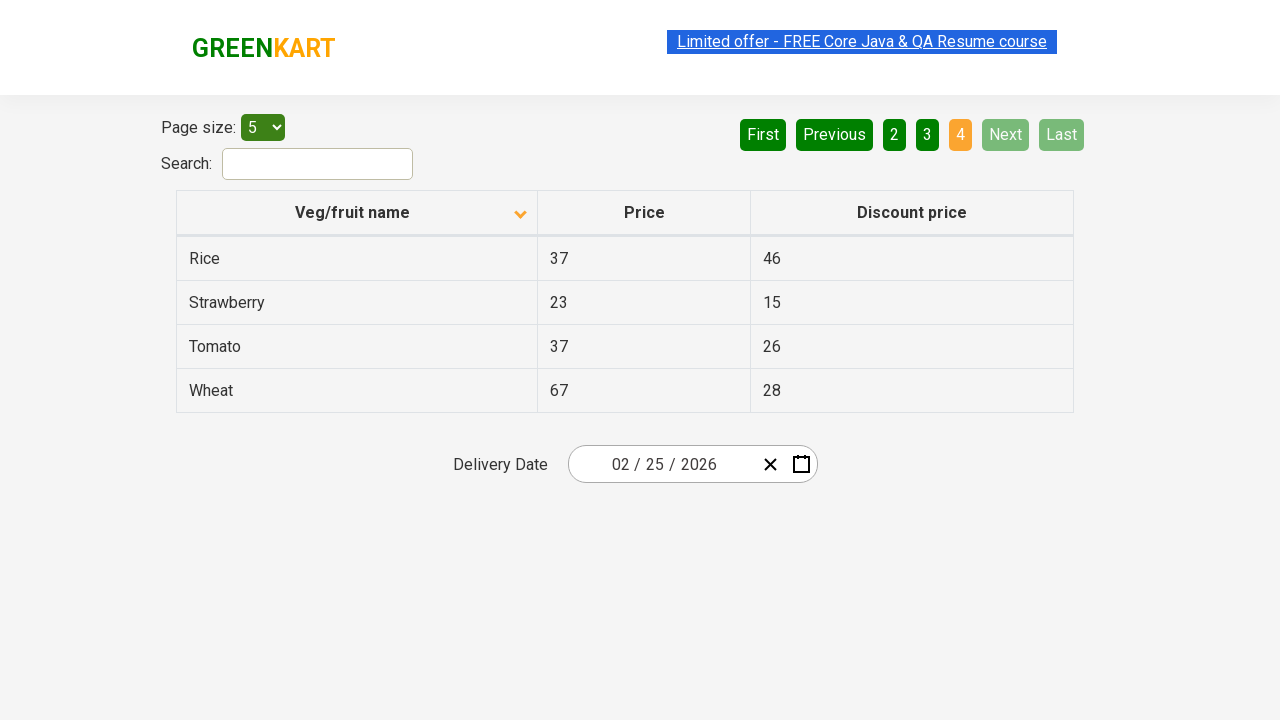

Filtered elements to find 'Rice' item on new page
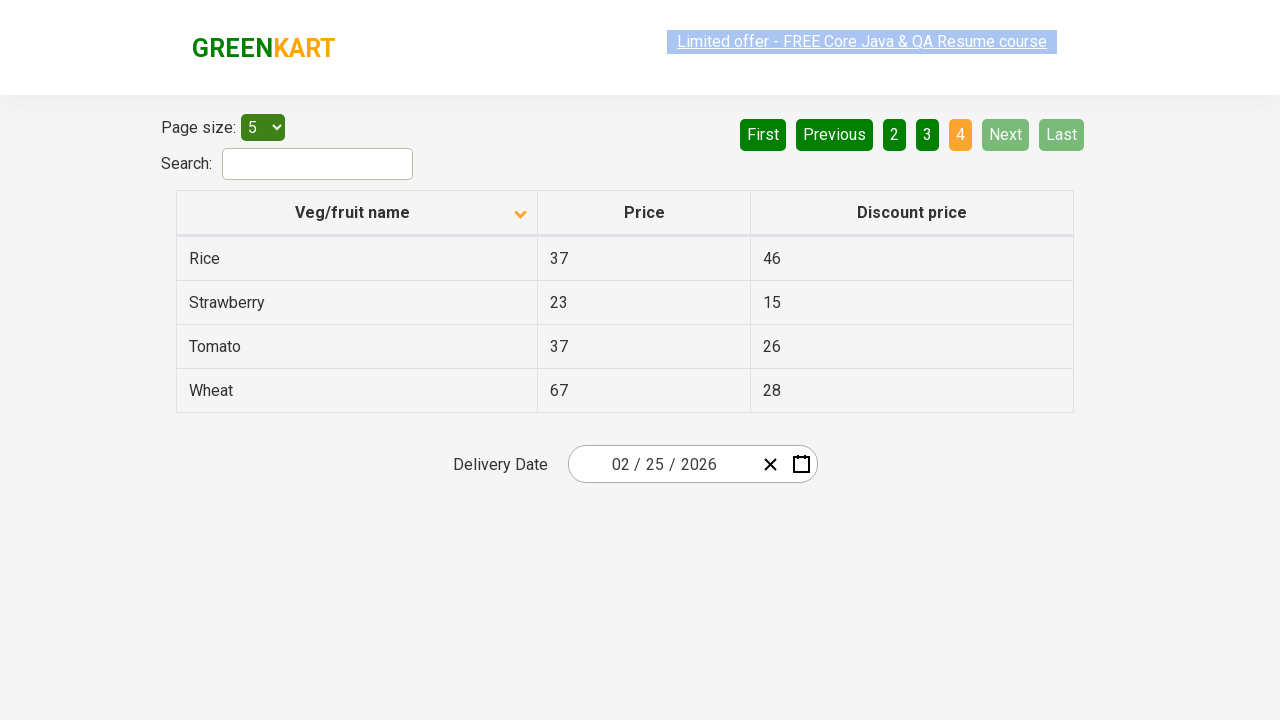

Located Rice row in table
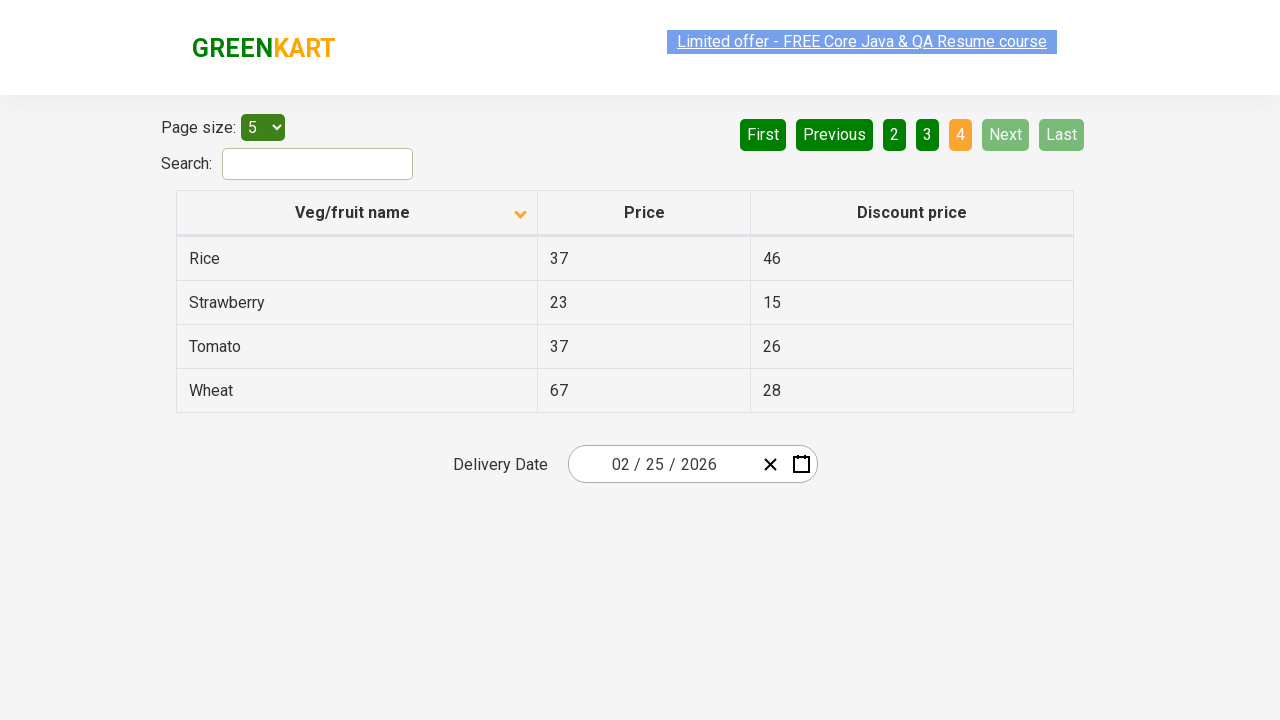

Extracted price value for Rice item from sibling column
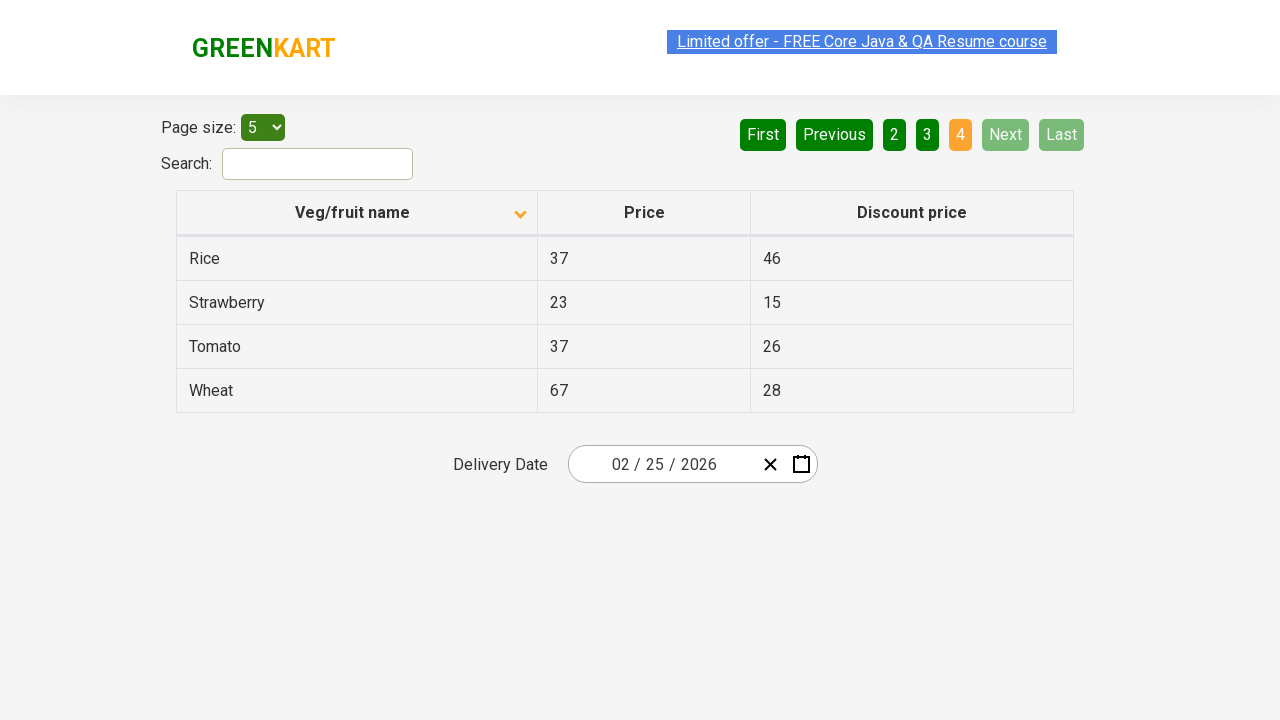

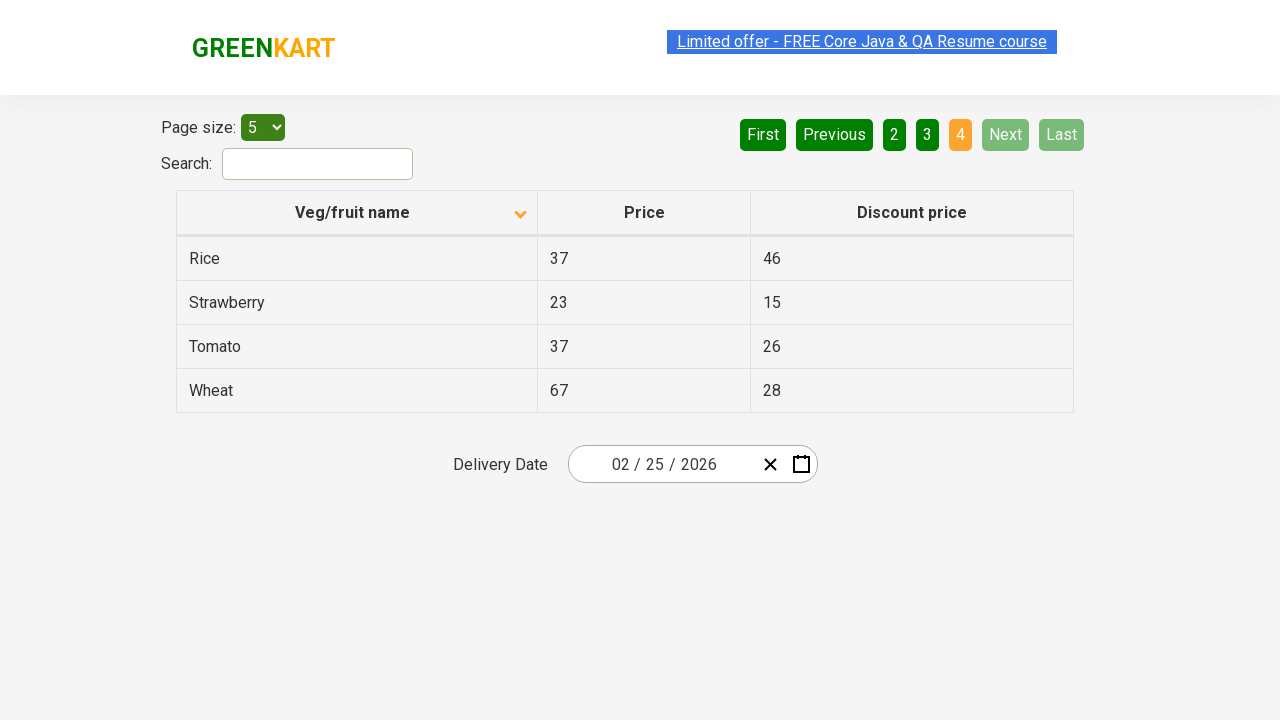